Tests video selection functionality by clicking on a video element with a favorite icon on a media ordering page

Starting URL: https://order.devo.picthrive.com/b082501d-00aa-4c82-b25e-b5b9f3df4069/

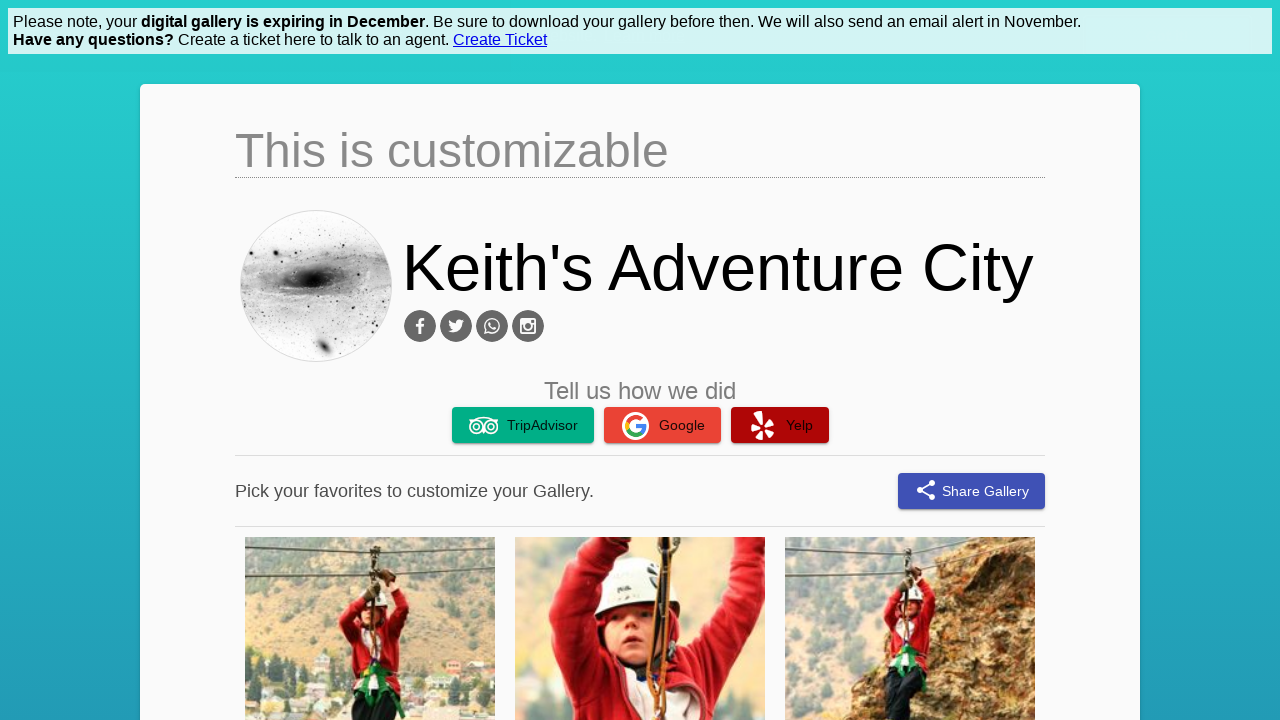

Clicked on video element with favorite icon at (438, 360) on app-video div:has-text("favorite_outline")
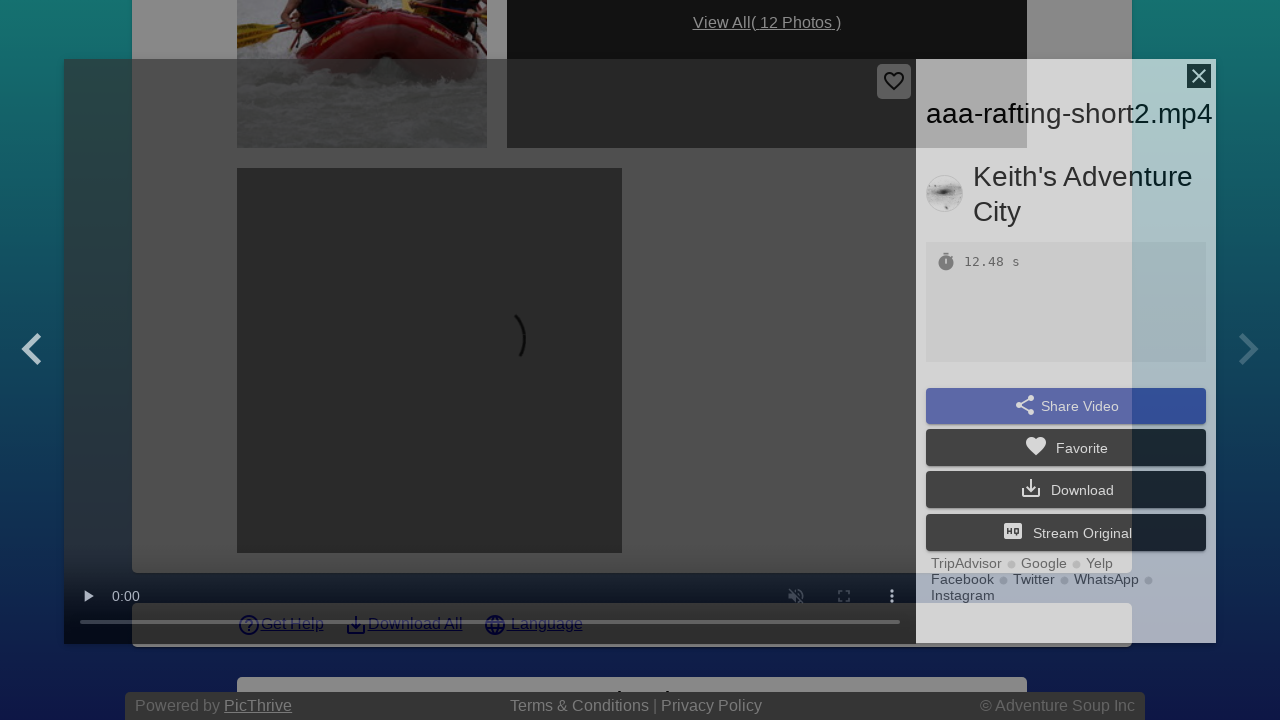

Navigated to video page
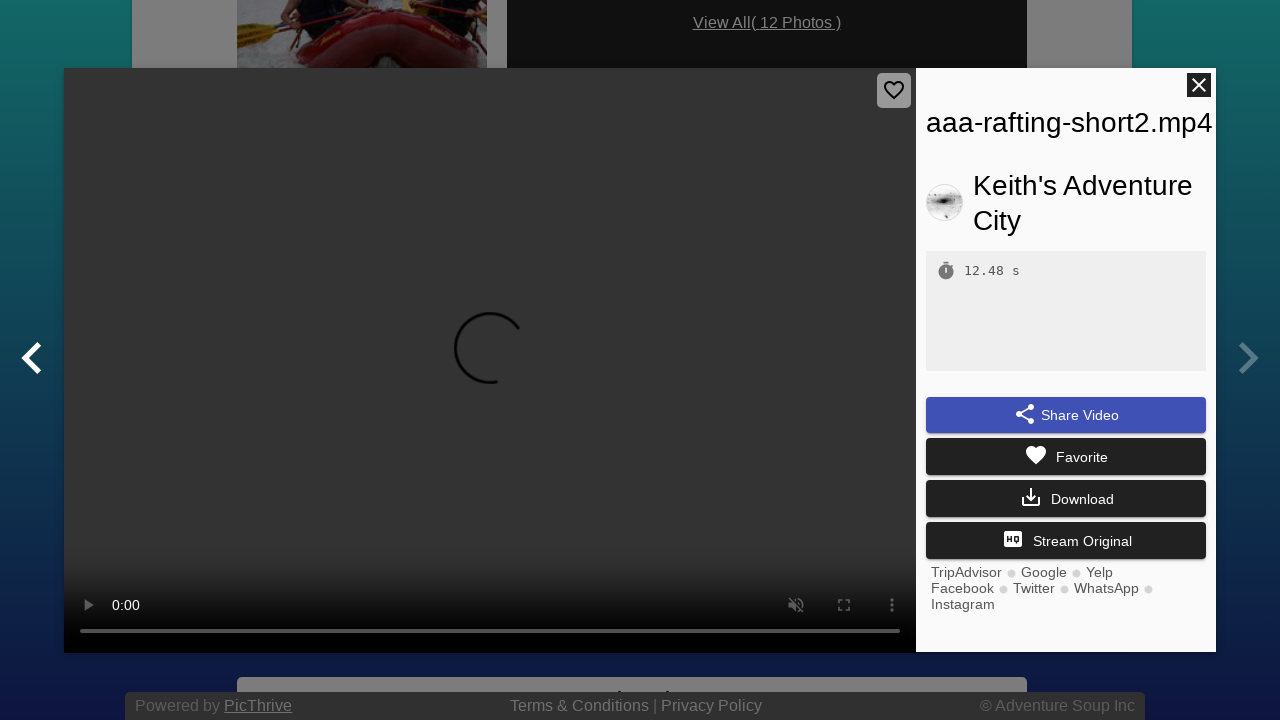

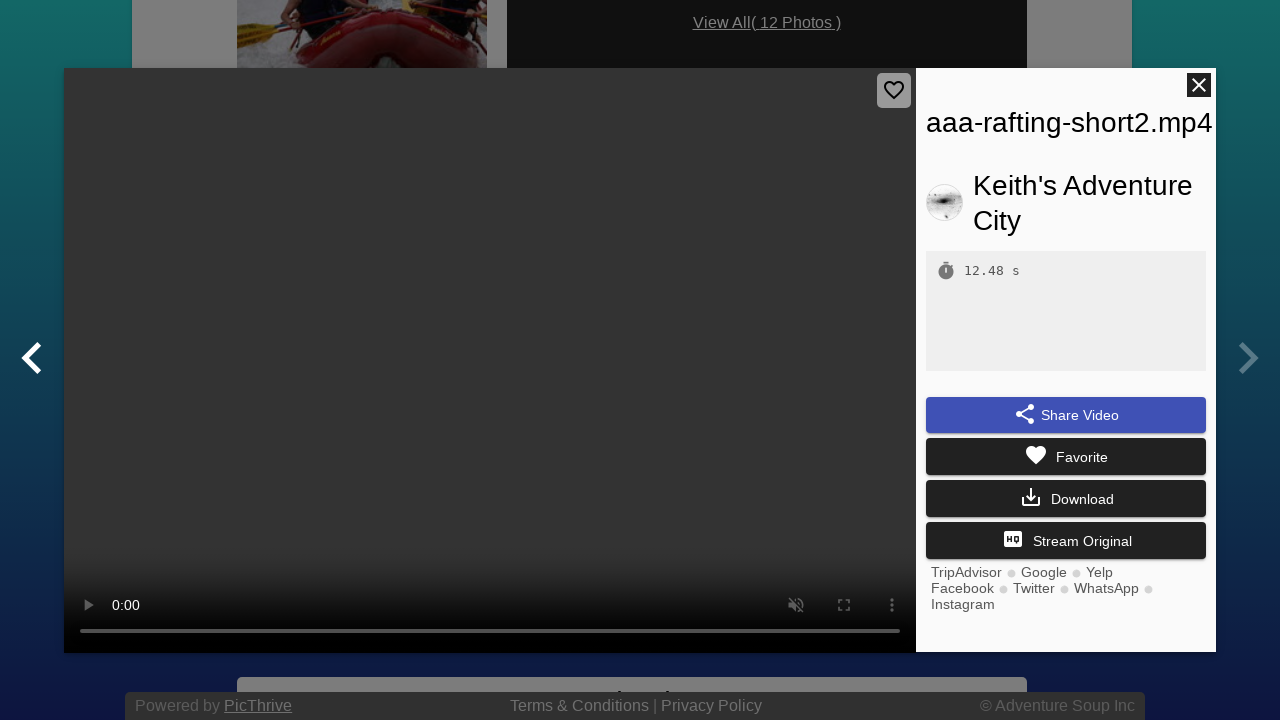